Tests dropdown list functionality on a registration page by interacting with the Skills dropdown (checking options, selecting values) and the Day dropdown to verify they are properly loaded and functional.

Starting URL: http://demo.automationtesting.in/Register.html

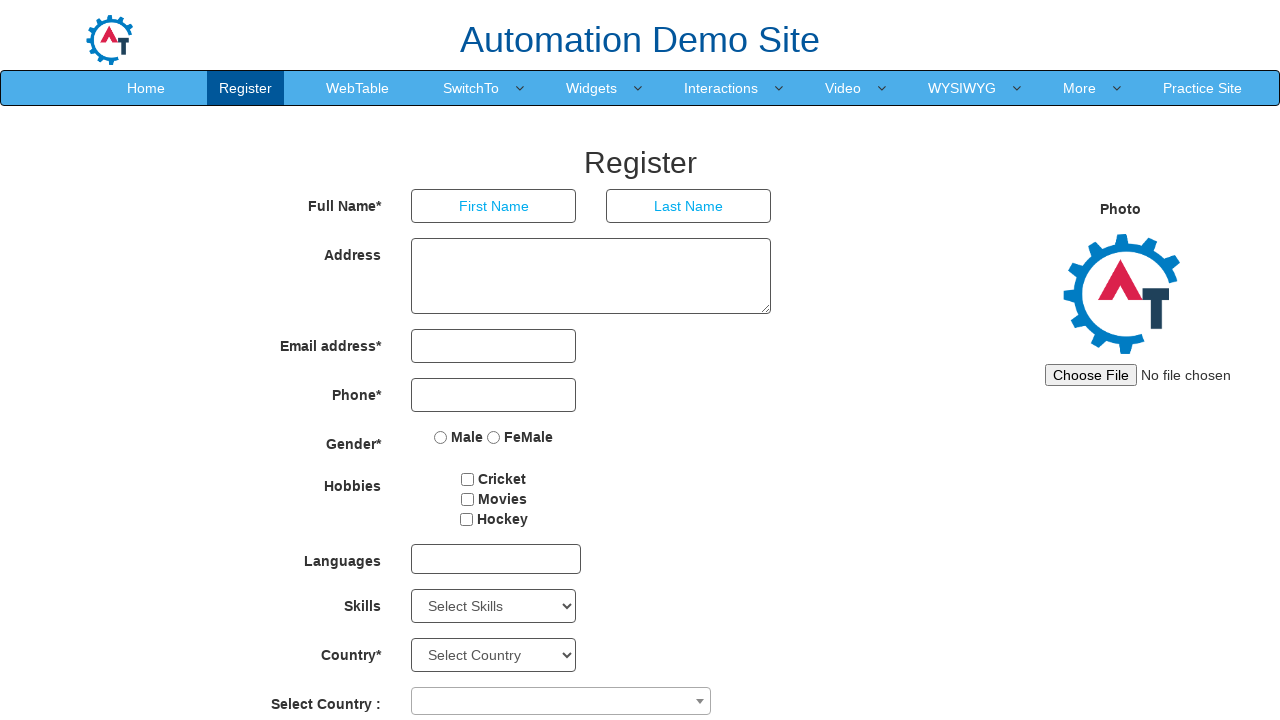

Waited for Skills dropdown to be visible
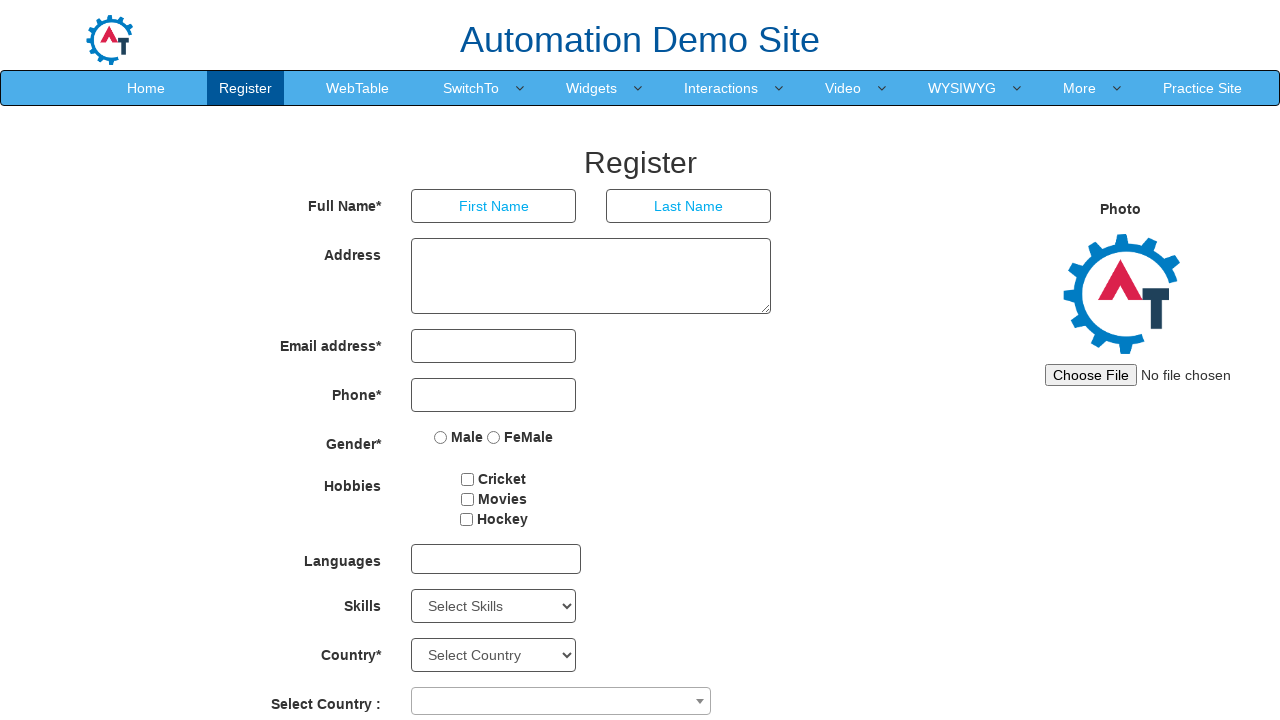

Located Skills dropdown element
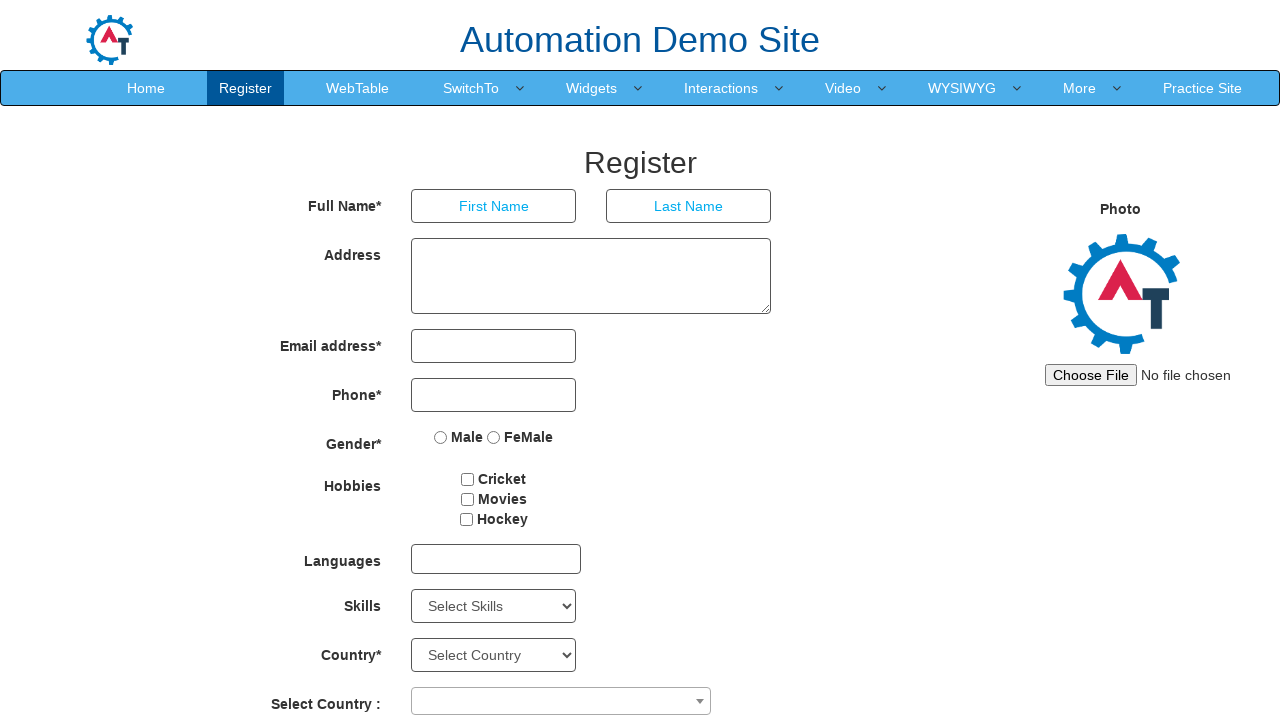

Retrieved default selected option: Select Skills
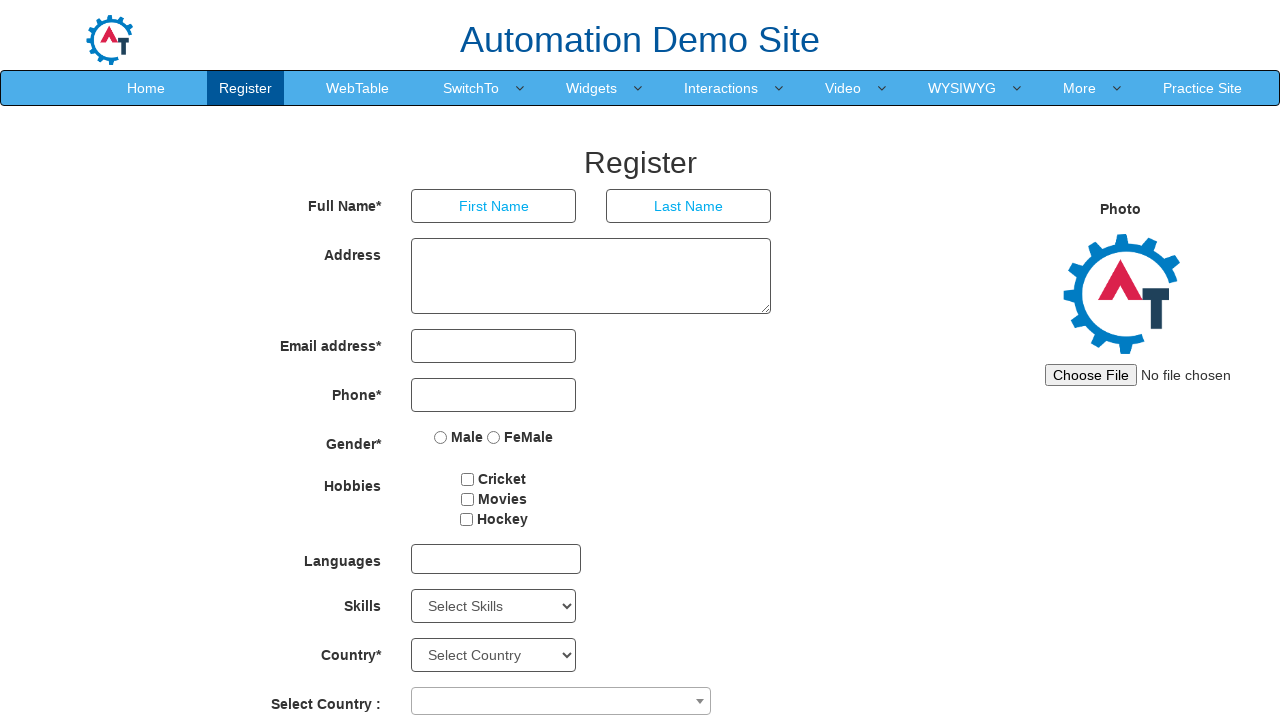

Selected 'Analytics' option from Skills dropdown by value on #Skills
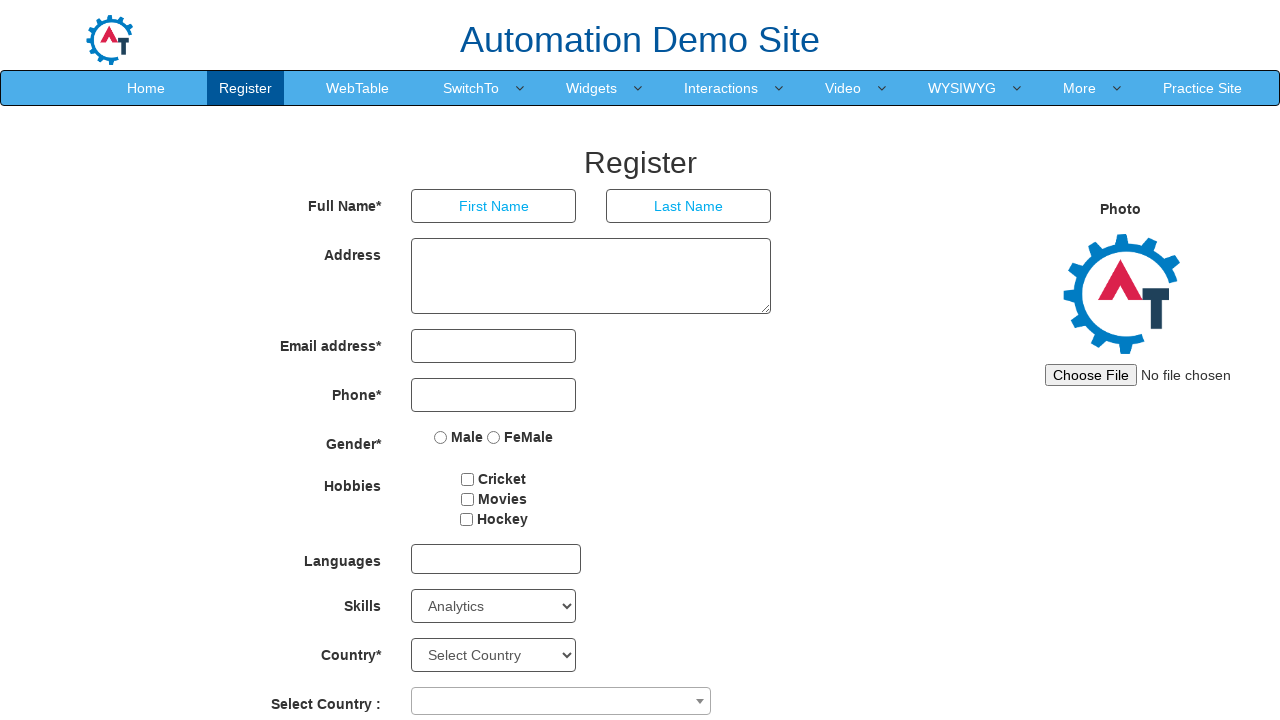

Waited 500ms to verify selection change
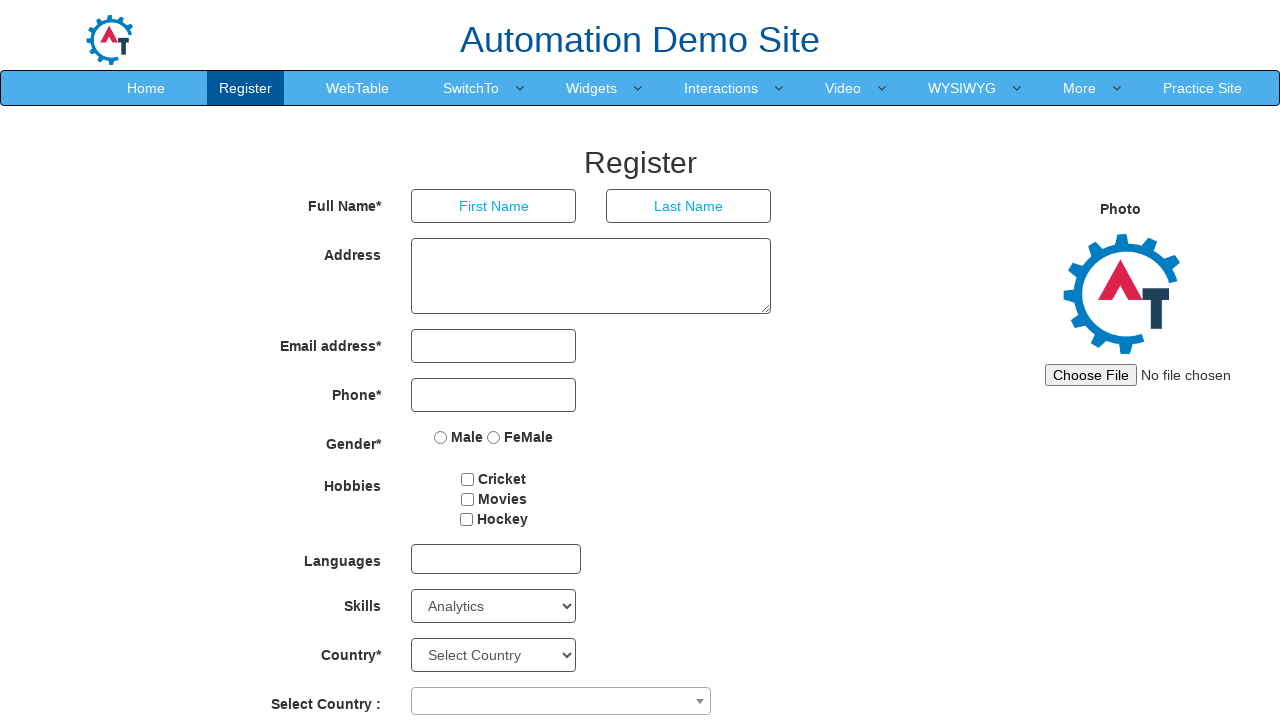

Selected 'Python' option from Skills dropdown by label on #Skills
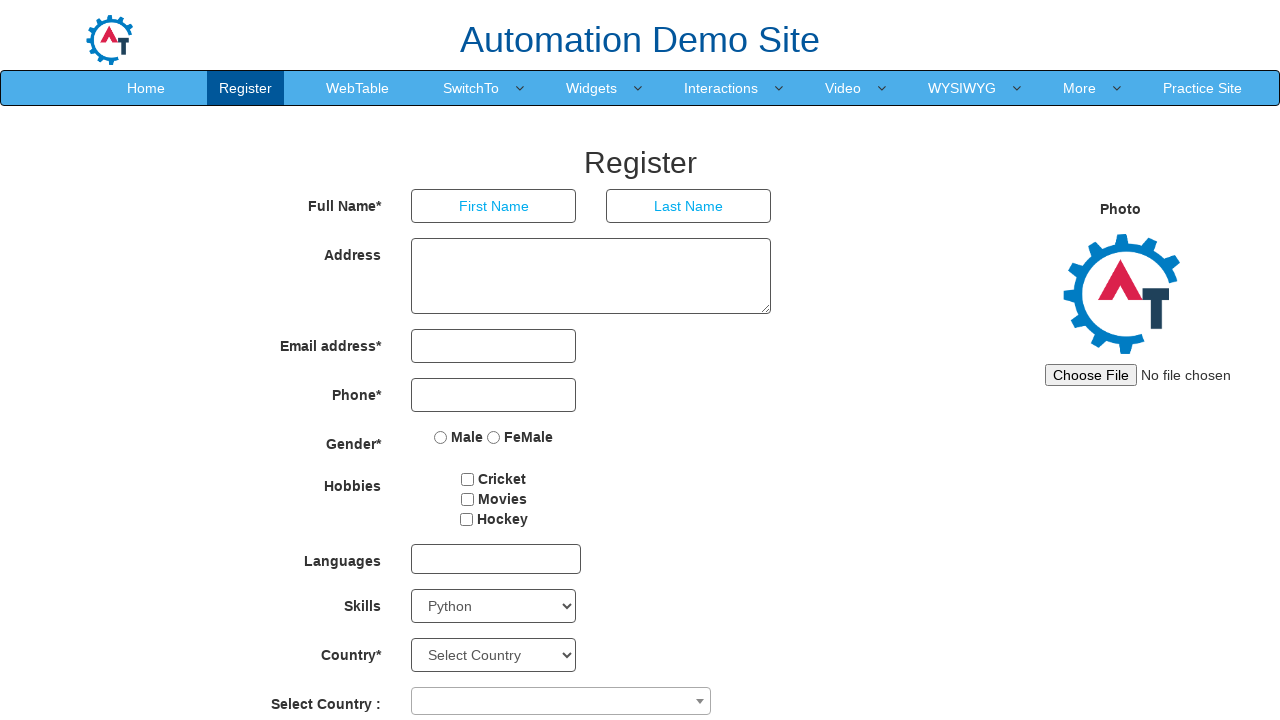

Selected 5th option (index 4) from Skills dropdown on #Skills
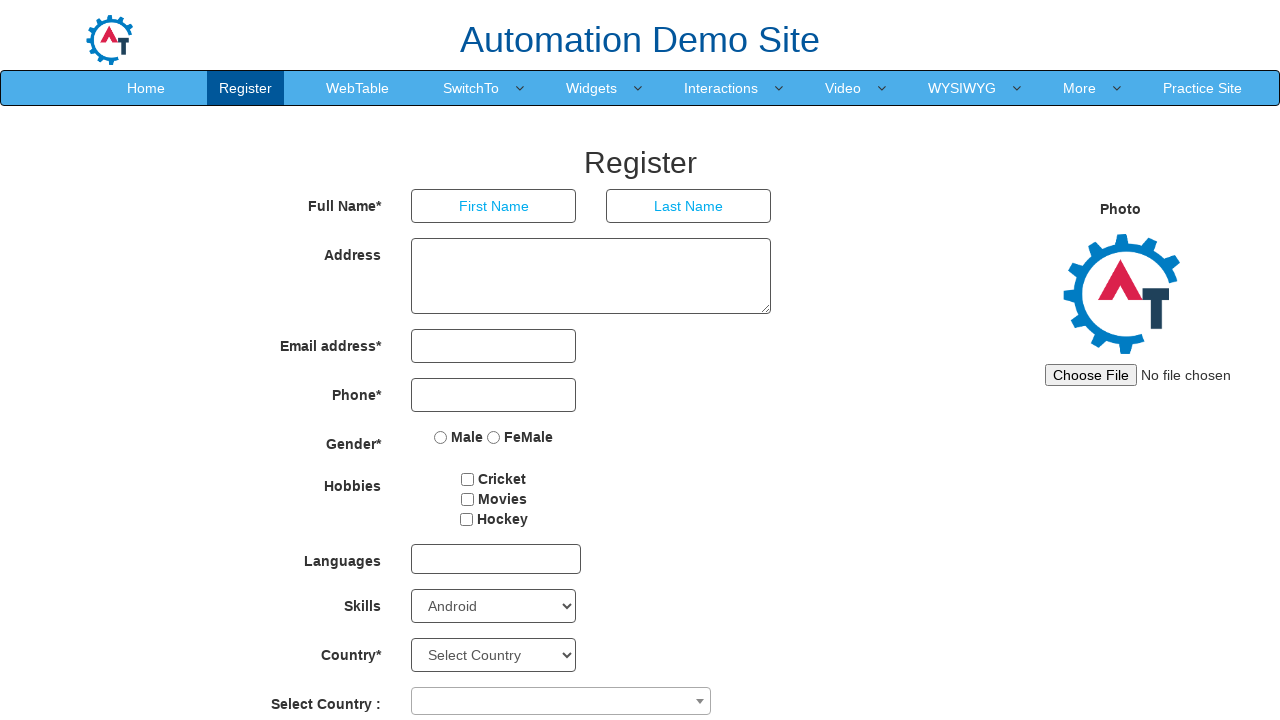

Waited for Day dropdown to be visible
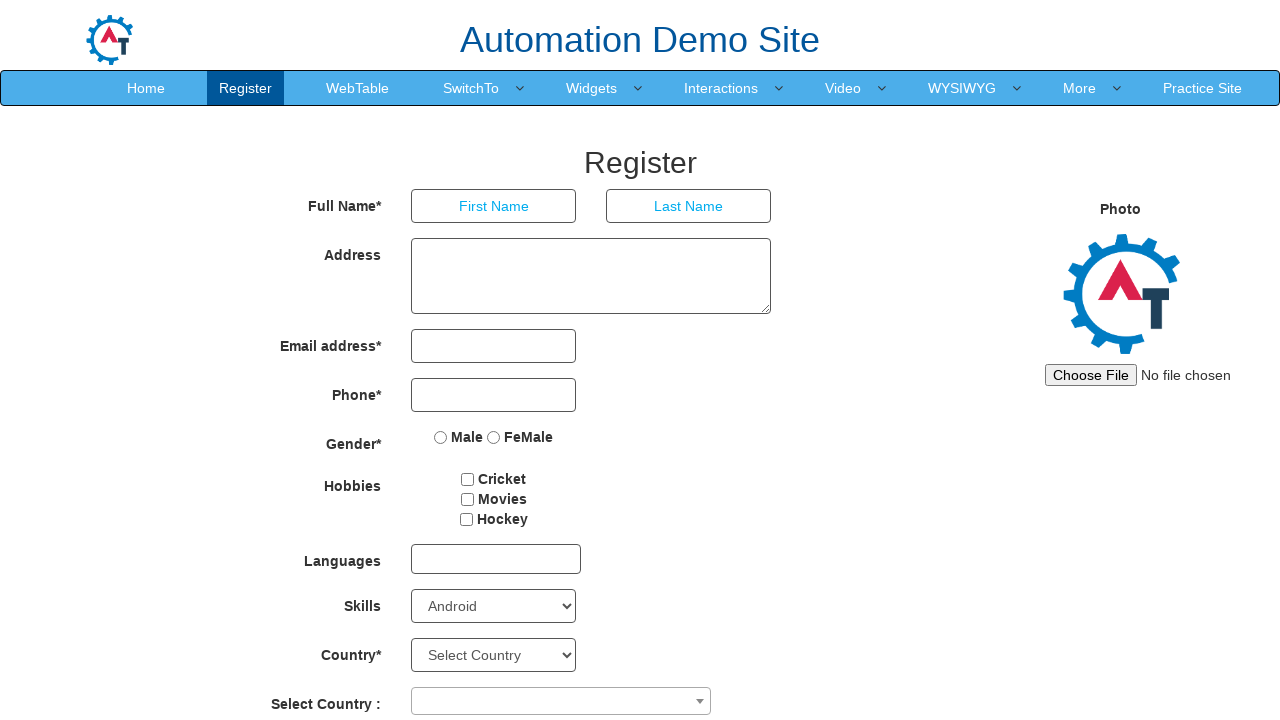

Located Day dropdown element
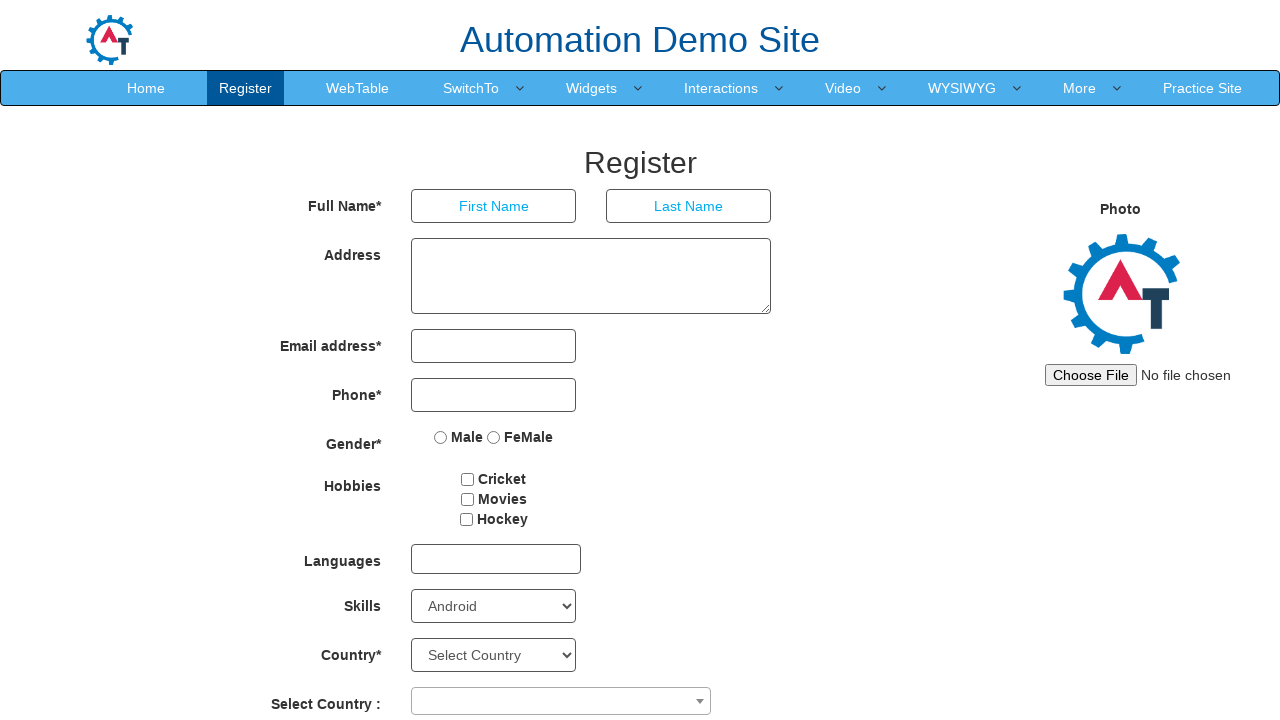

Selected day 15 from Day dropdown by value on #daybox
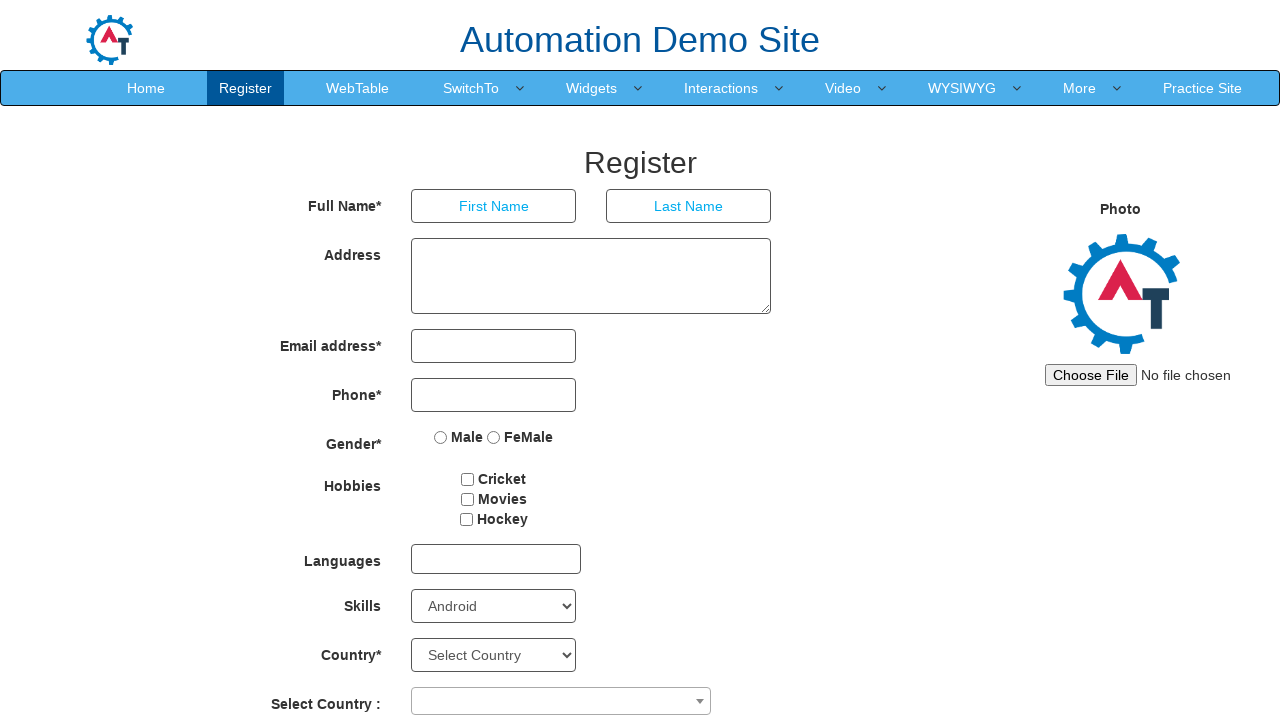

Selected day 28 from Day dropdown by label to verify functionality on #daybox
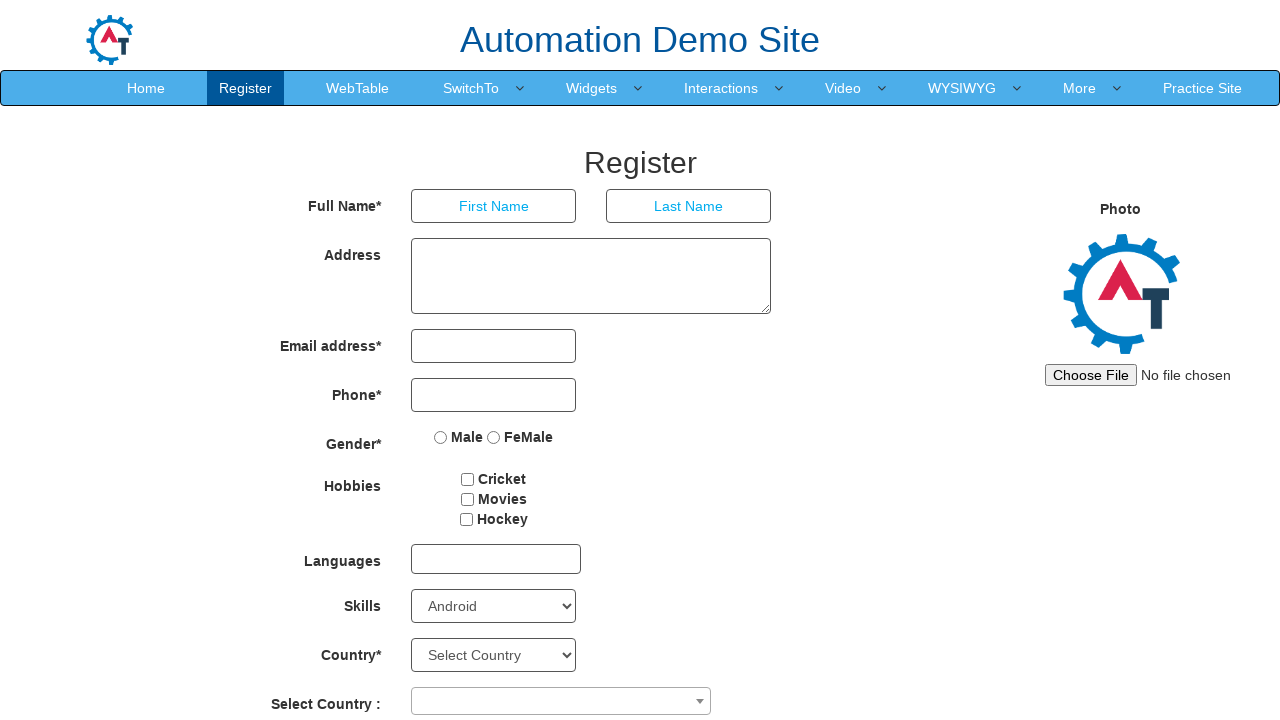

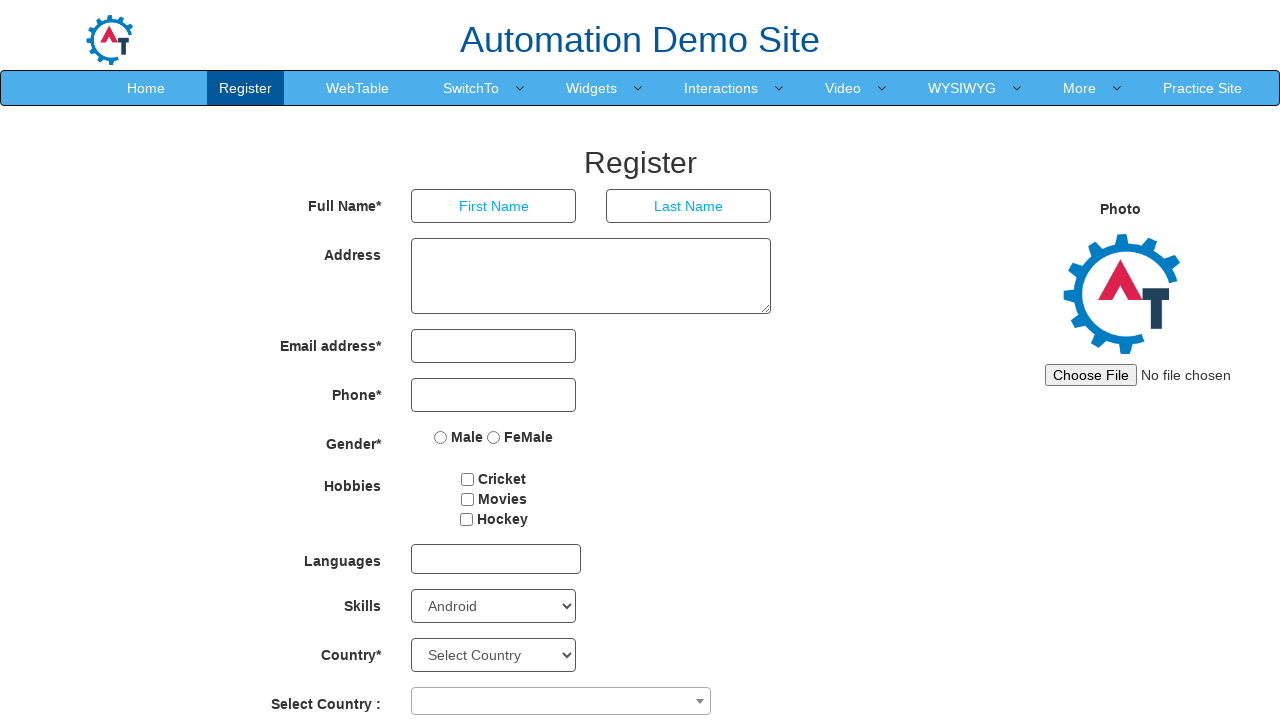